Tests element disappearance by checking if a button element becomes hidden after a delay

Starting URL: https://manojkumar4636.github.io/Selenium_Practice_Hub/pages/disapper.html

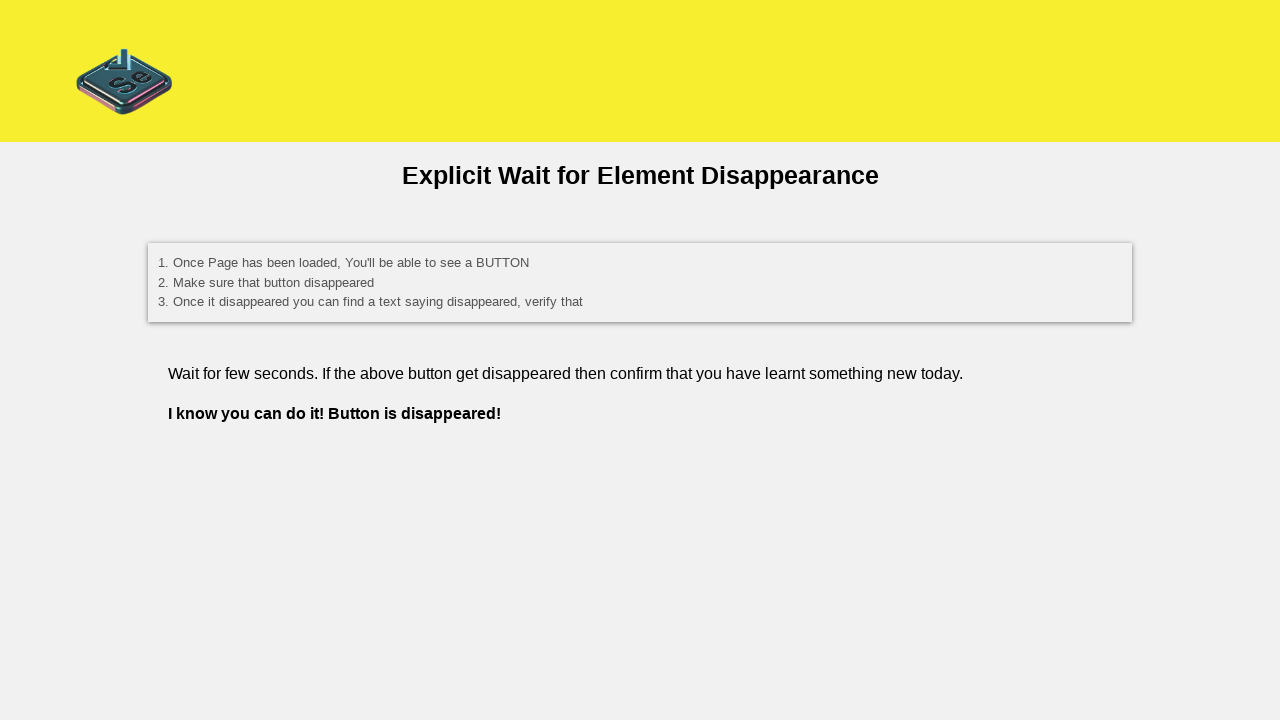

Navigated to disappearing button test page
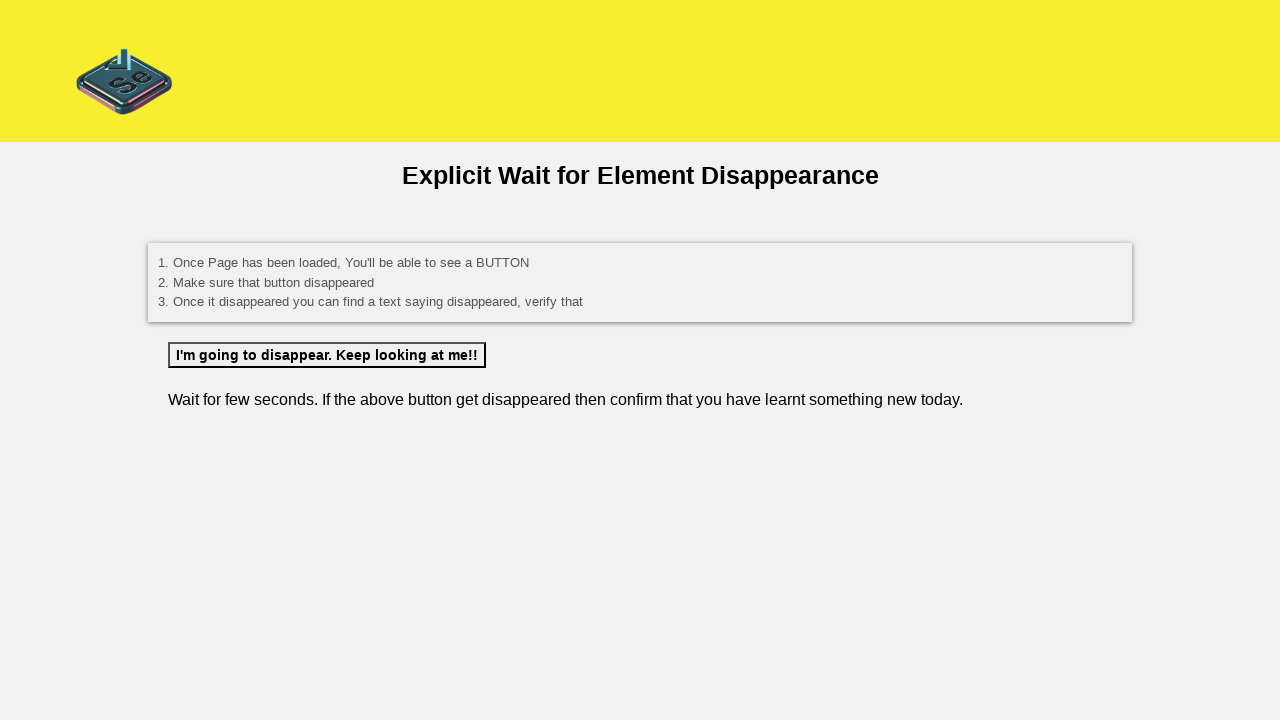

Located the button element with id 'btn'
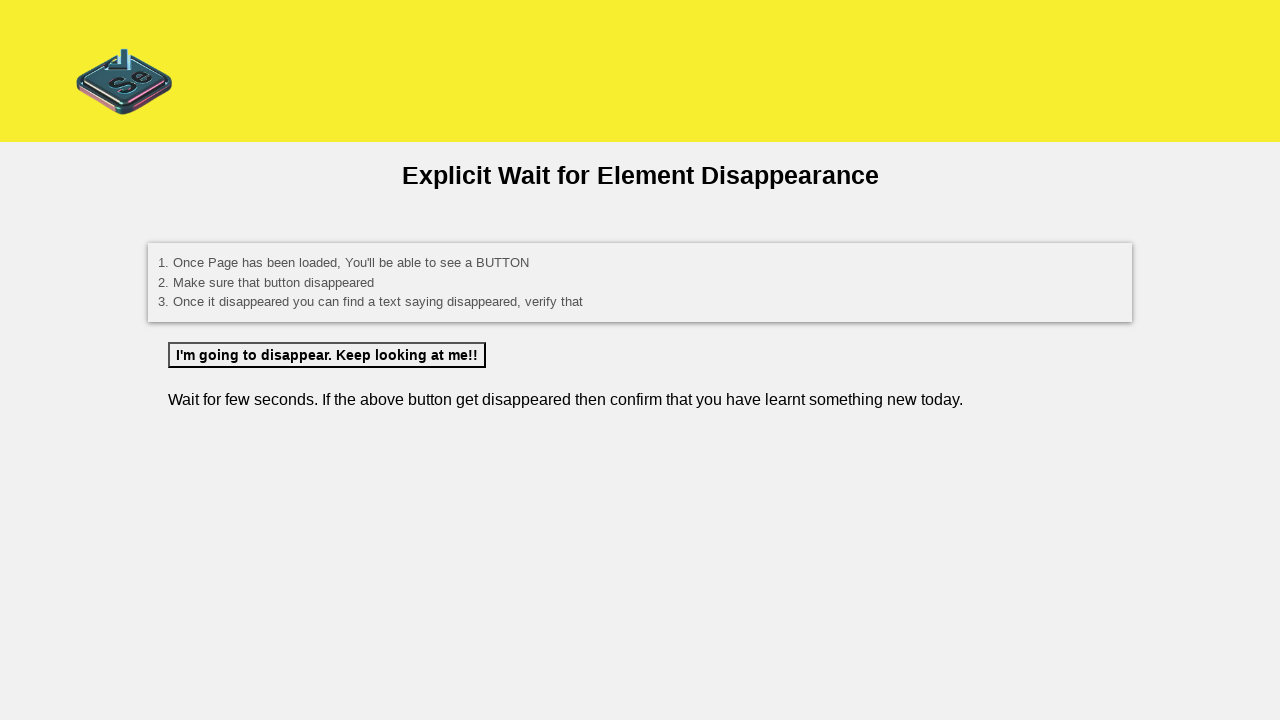

Waited 5 seconds for button to disappear
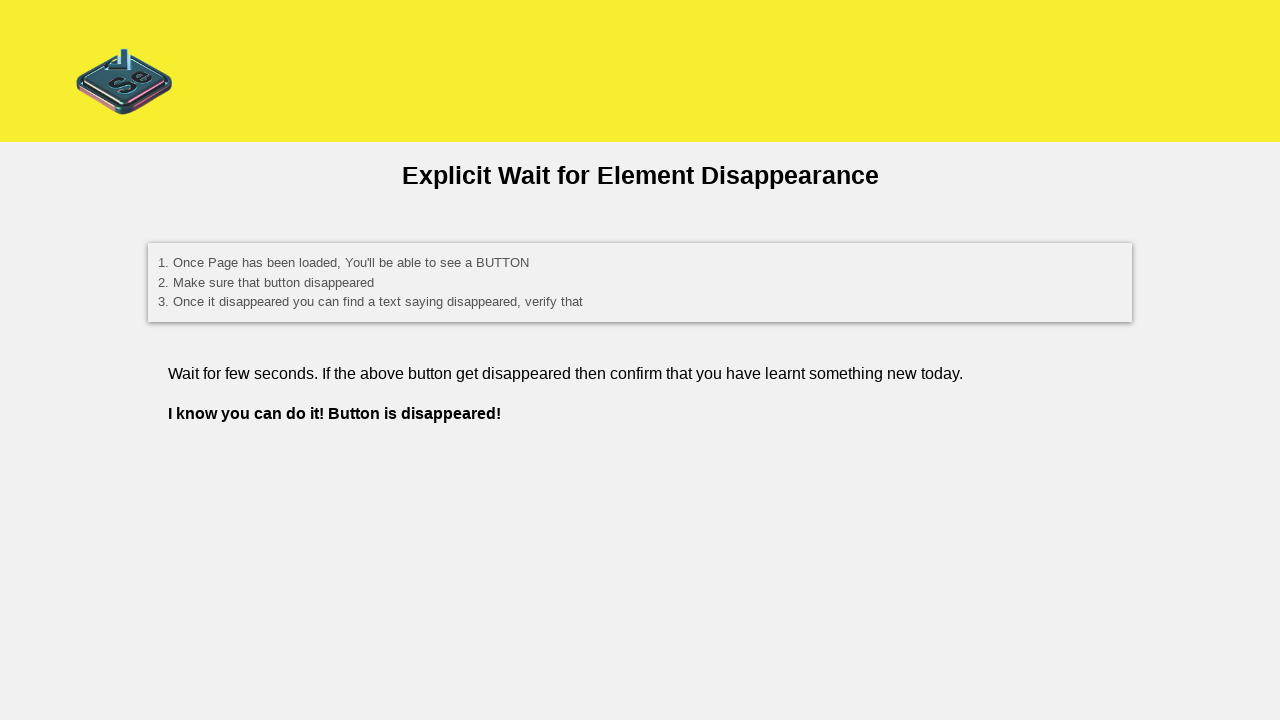

Checked if button is still visible
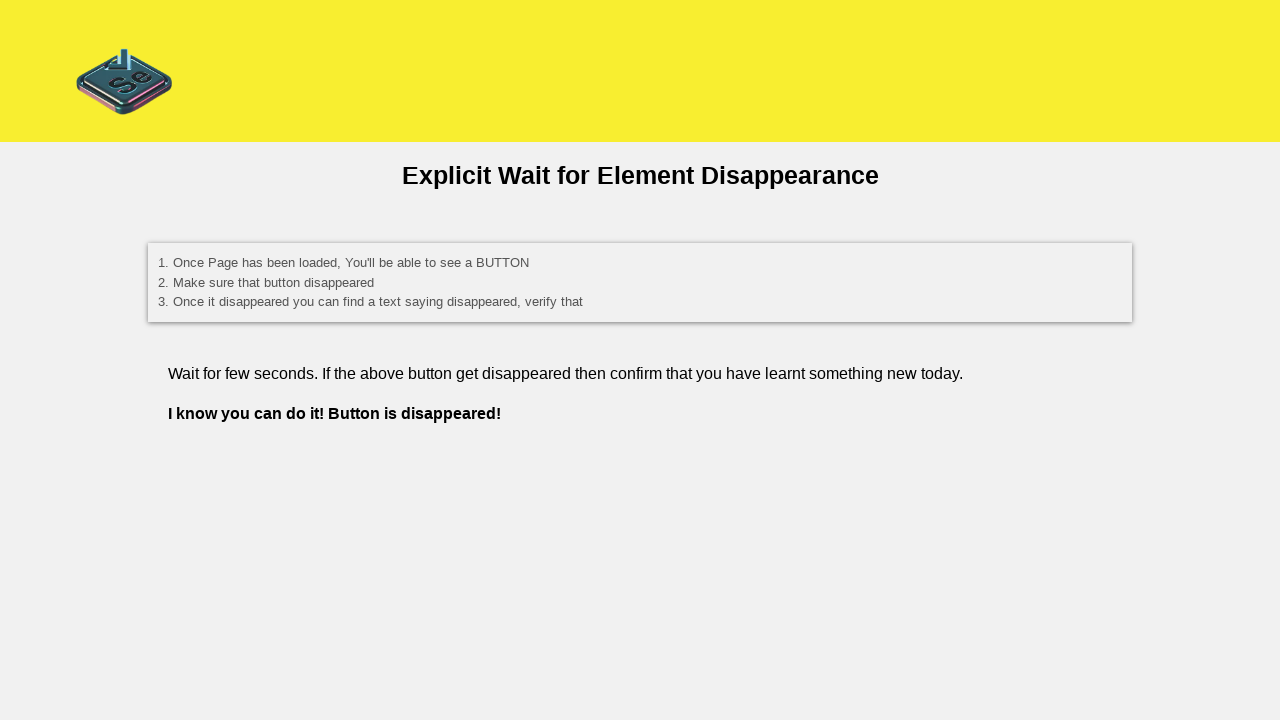

Button visibility result: False
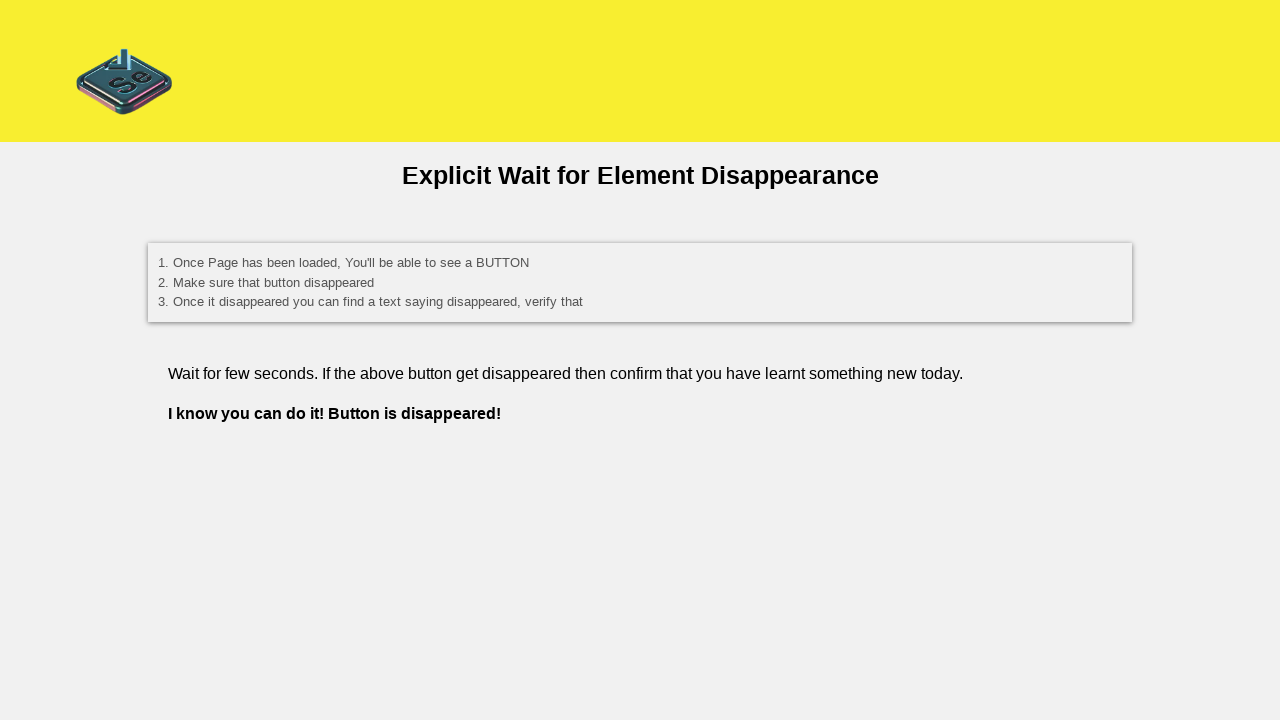

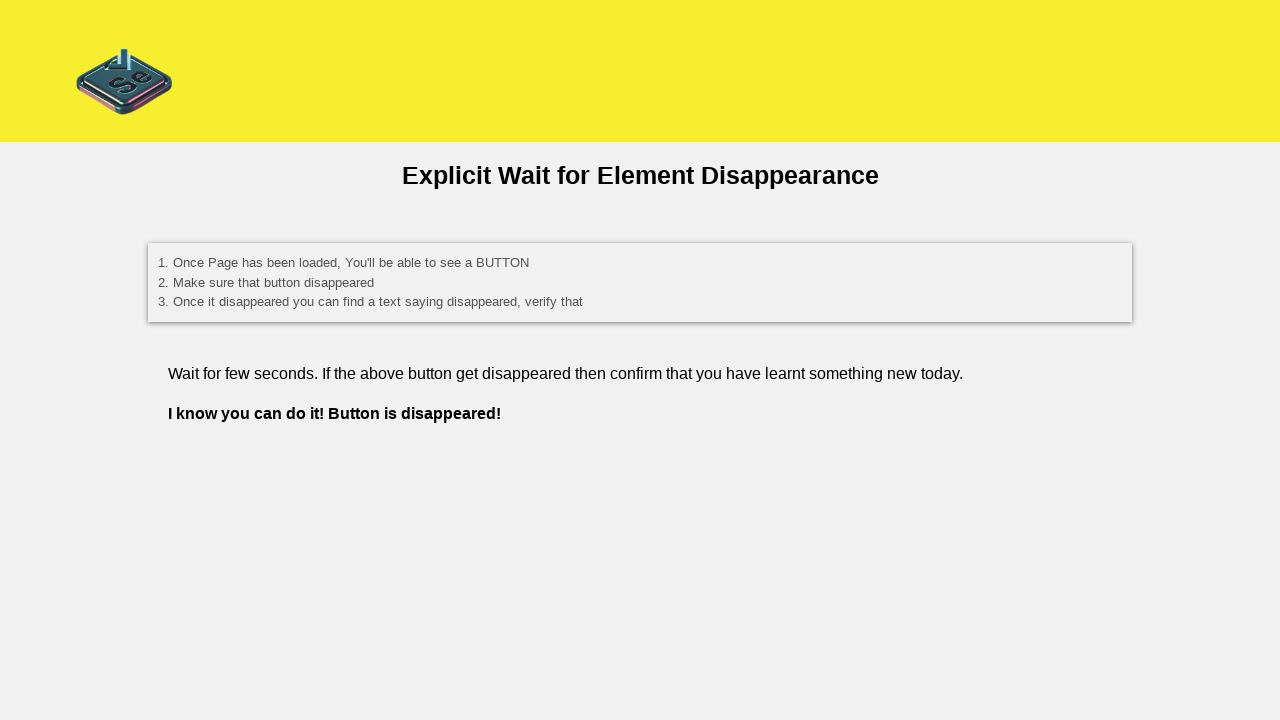